Fills out a practice form by entering first name and last name fields

Starting URL: https://www.techlistic.com/p/selenium-practice-form.html

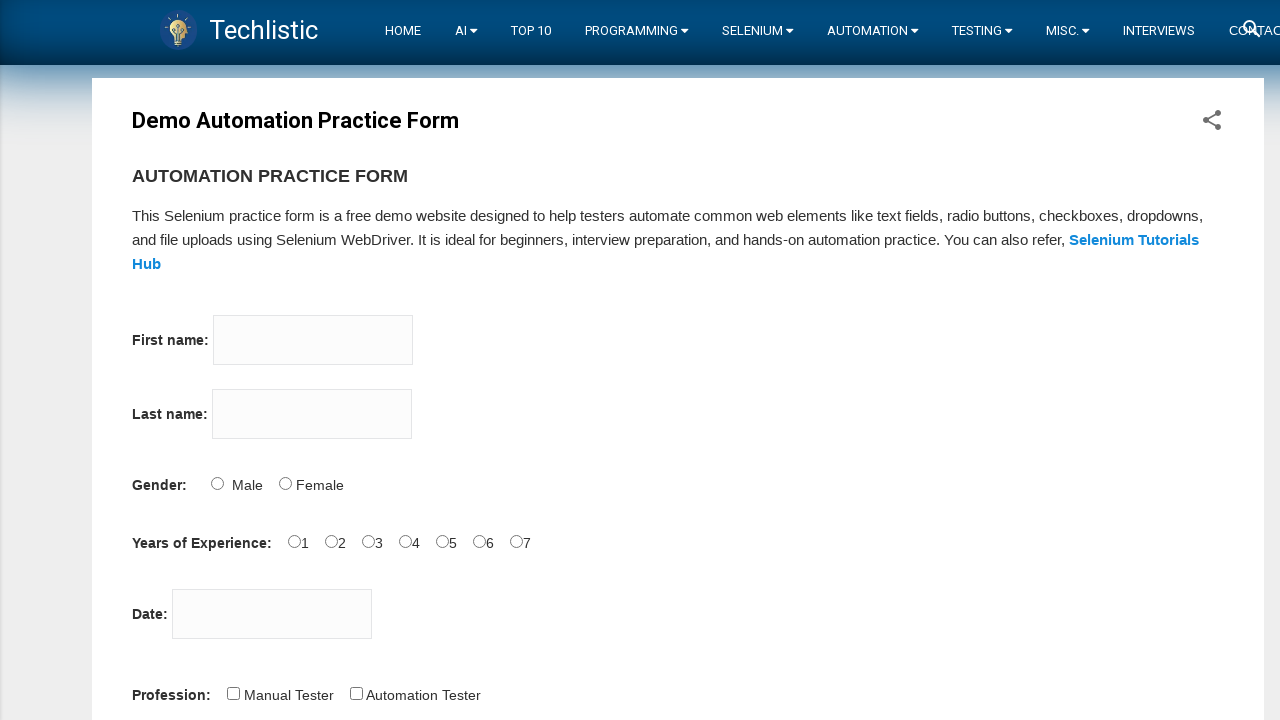

Filled first name field with 'Diksha' on input[name='firstname']
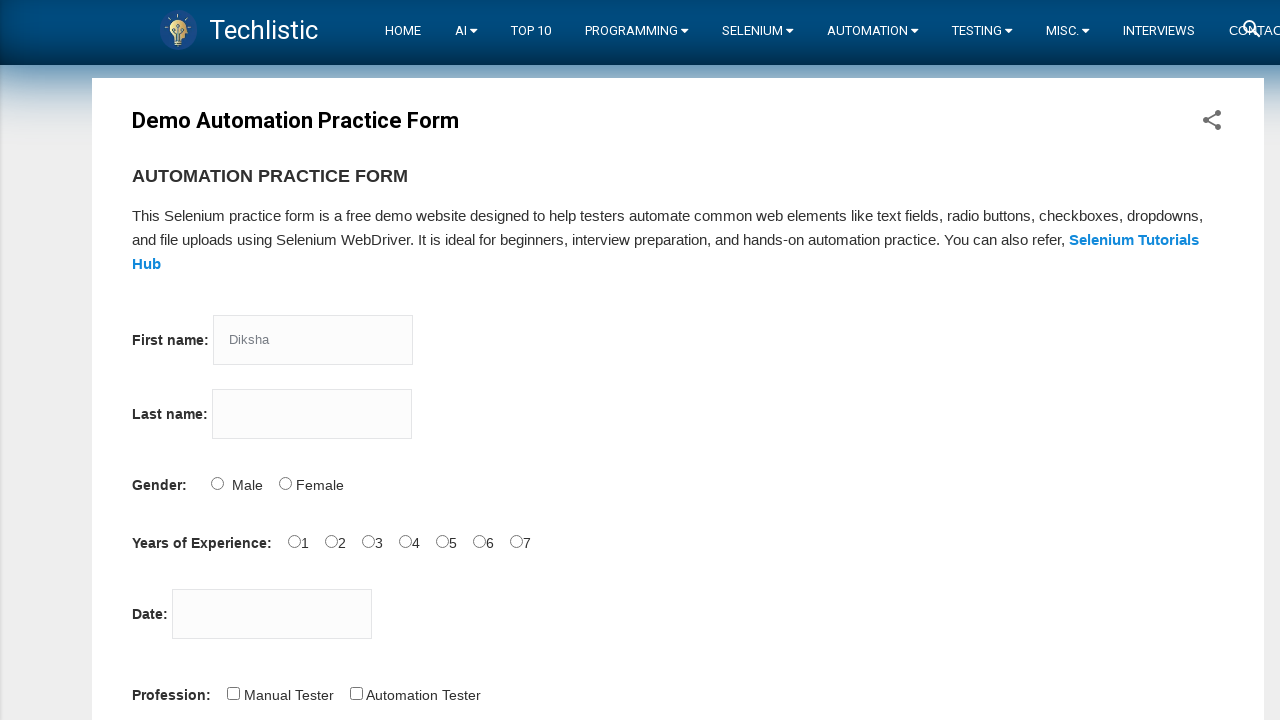

Filled last name field with 'Kalbhor' on input[name='lastname']
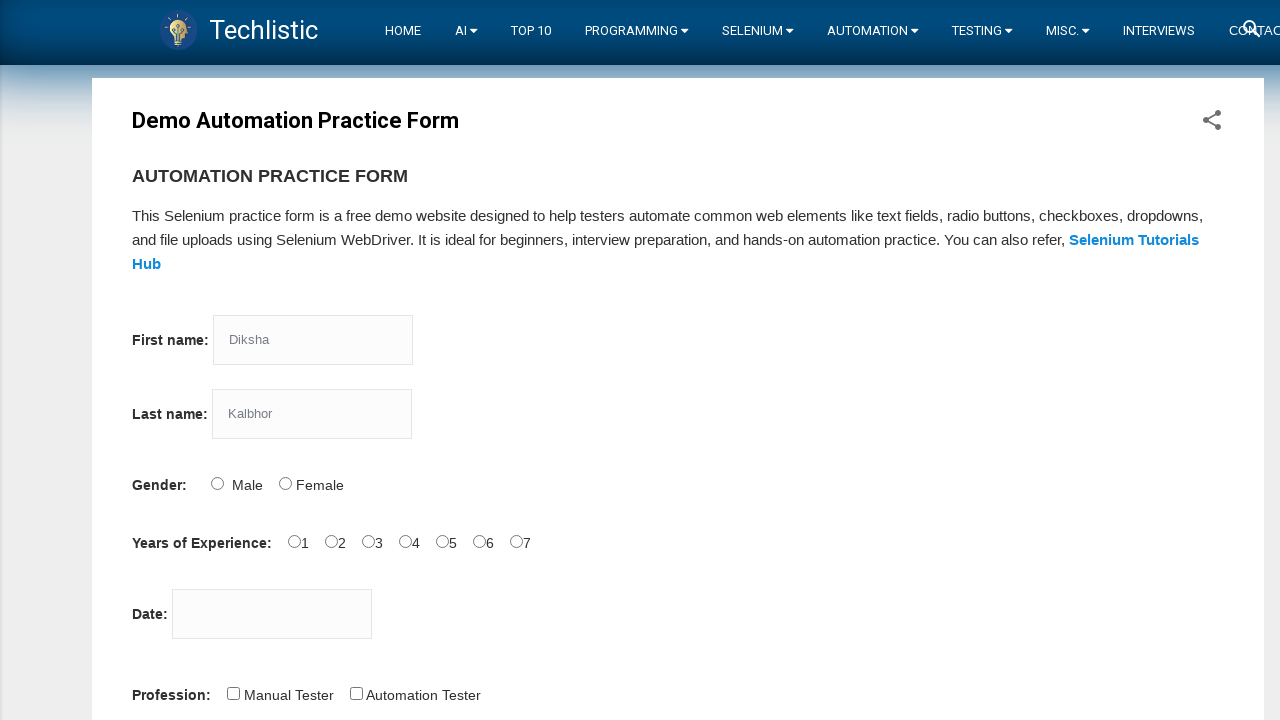

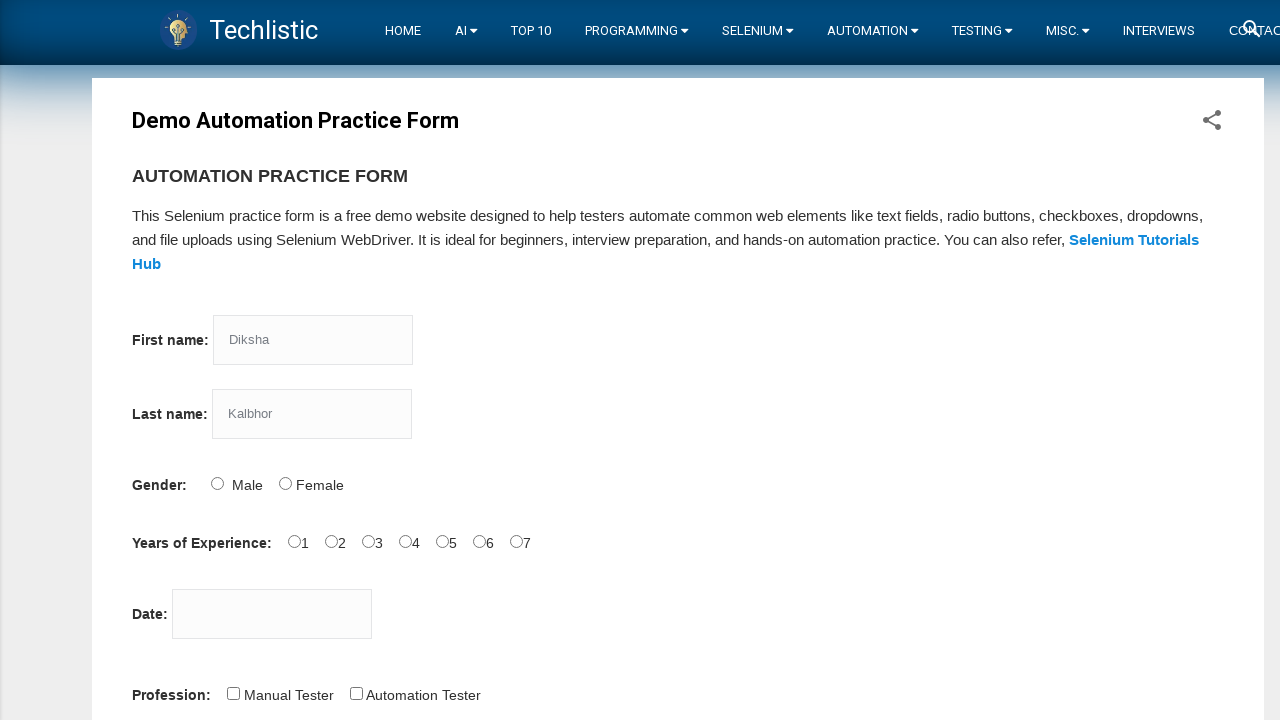